Tests right-click context menu functionality by right-clicking on a designated area, verifying the alert message, accepting it, then clicking a link that opens a new tab and verifying the content on the new page.

Starting URL: https://the-internet.herokuapp.com/context_menu

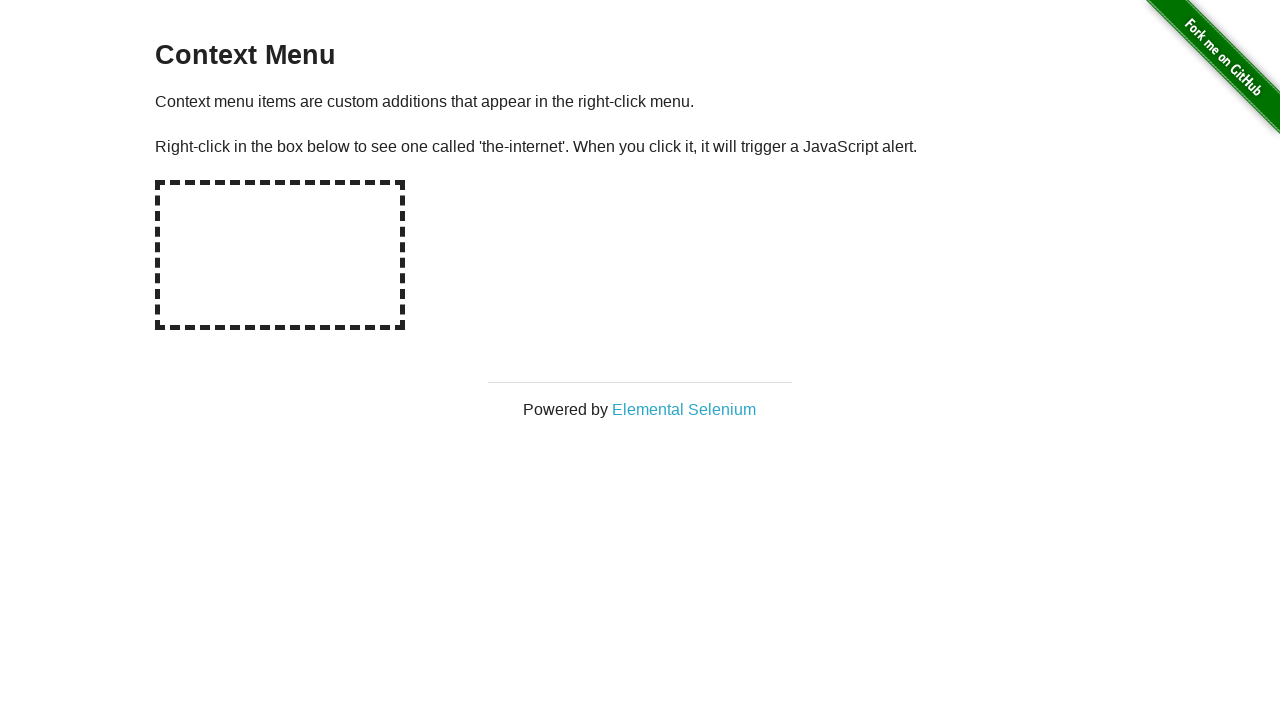

Right-clicked on hot-spot area to trigger context menu at (280, 255) on #hot-spot
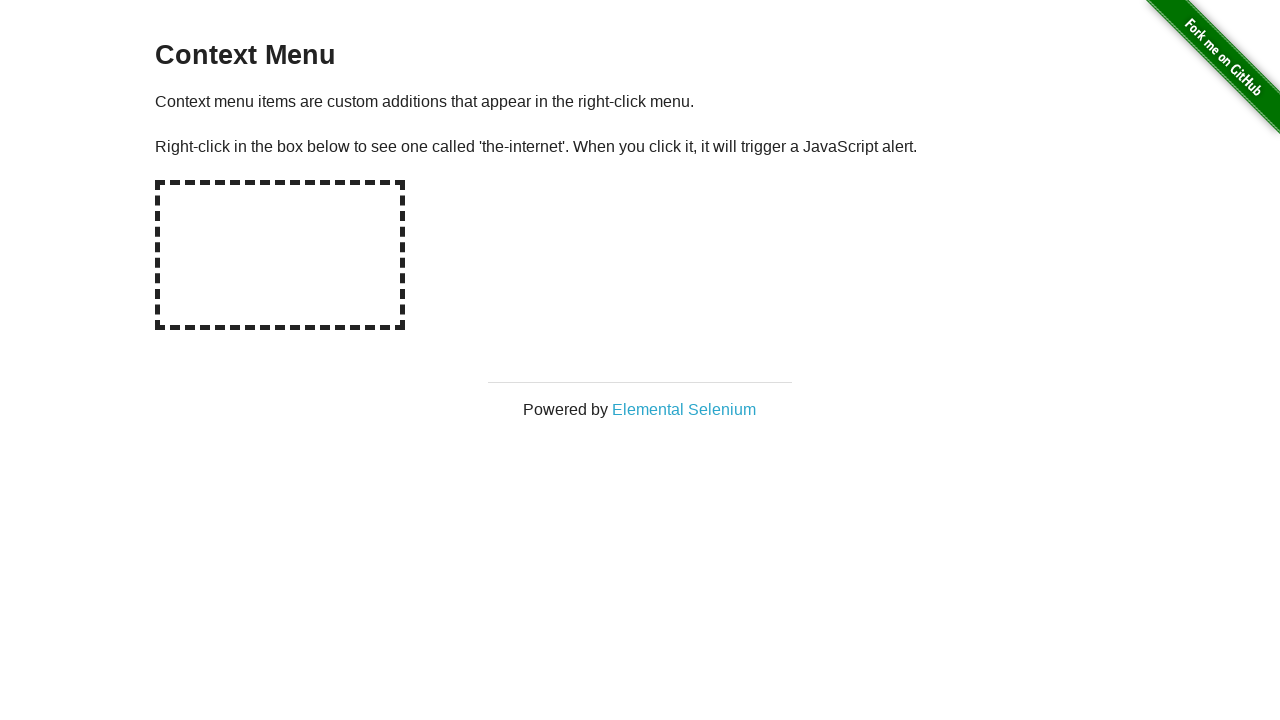

Set up dialog handler to capture and accept alert messages
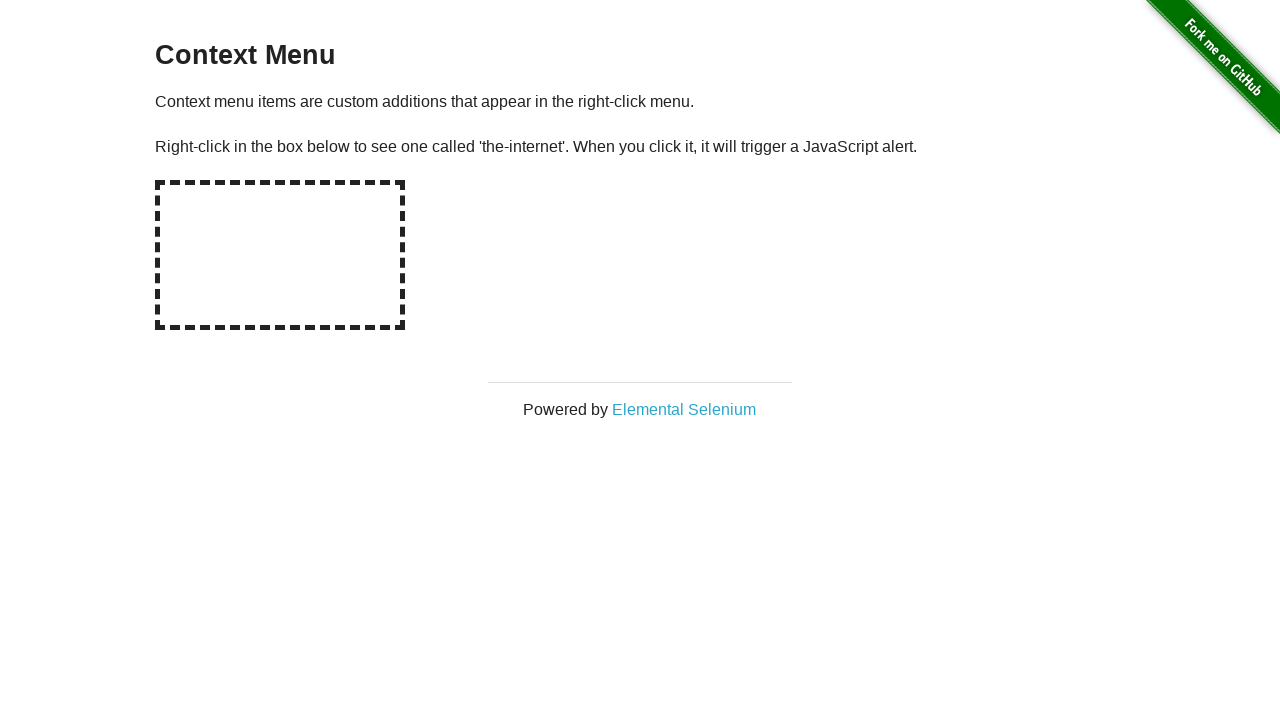

Right-clicked hot-spot again to trigger alert dialog at (280, 255) on #hot-spot
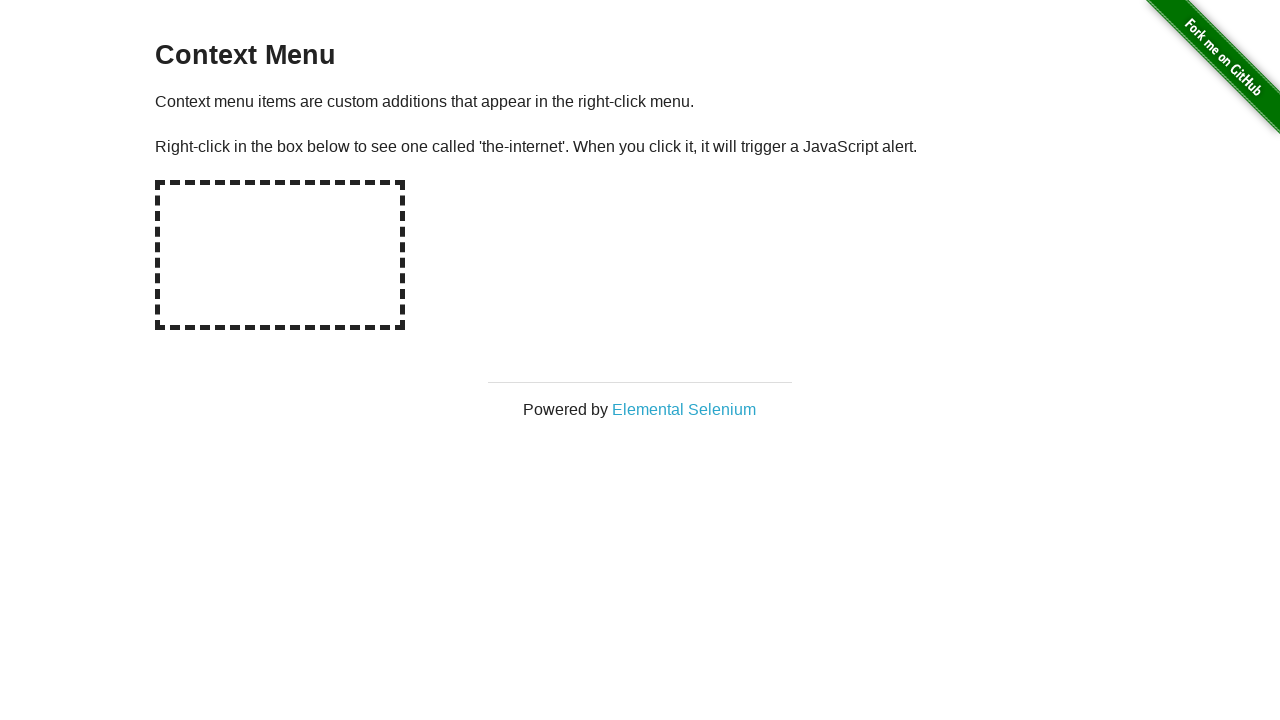

Waited for dialog to be handled and accepted
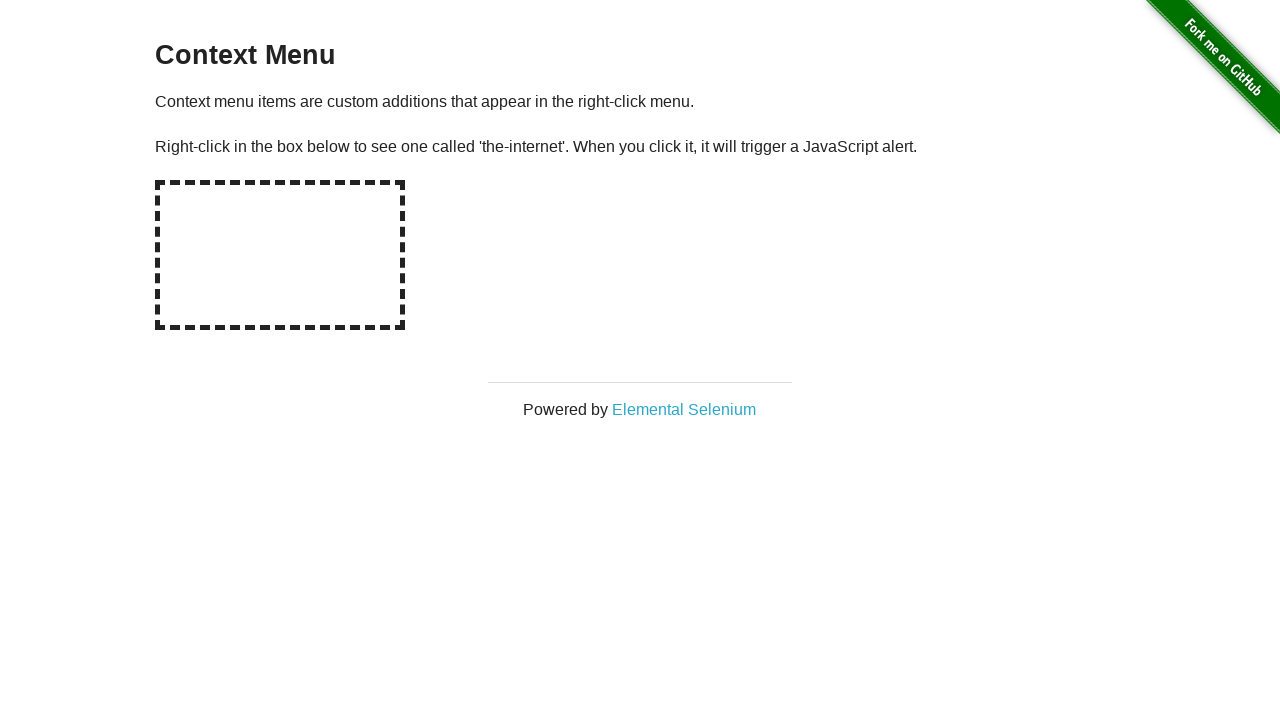

Clicked 'Elemental Selenium' link to open new tab at (684, 409) on a[target='_blank']
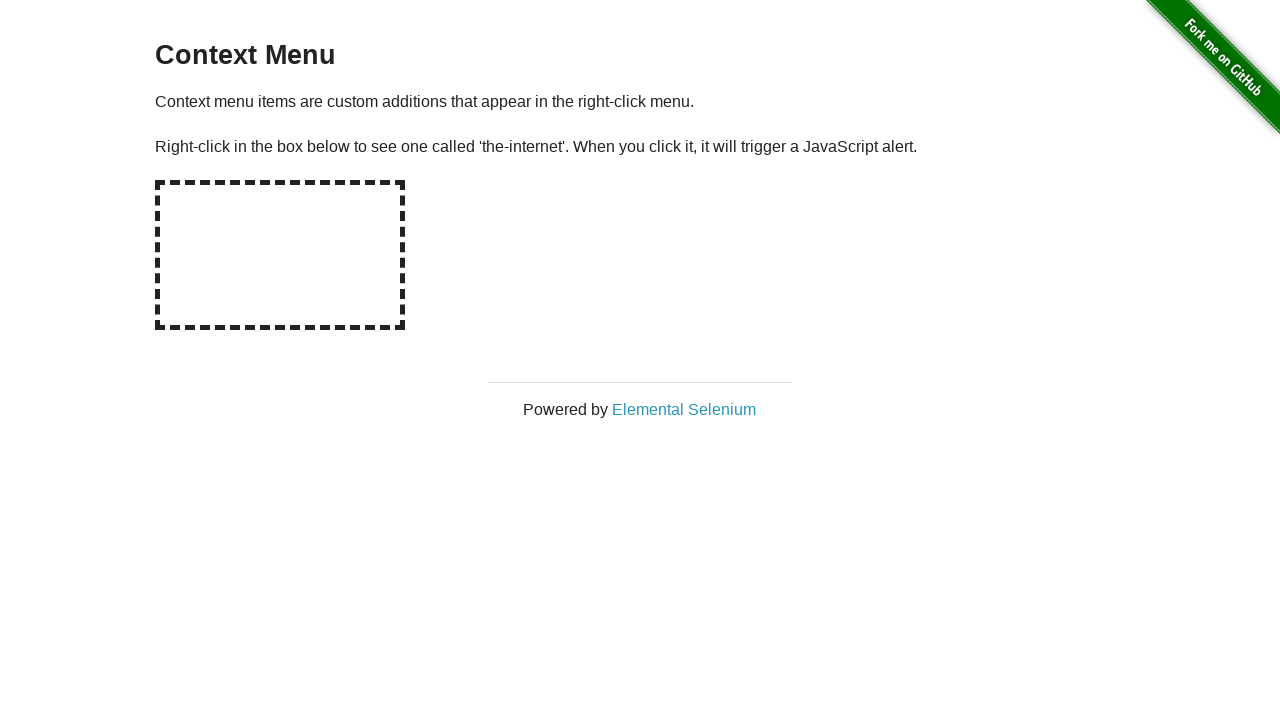

Captured new page object from expected page
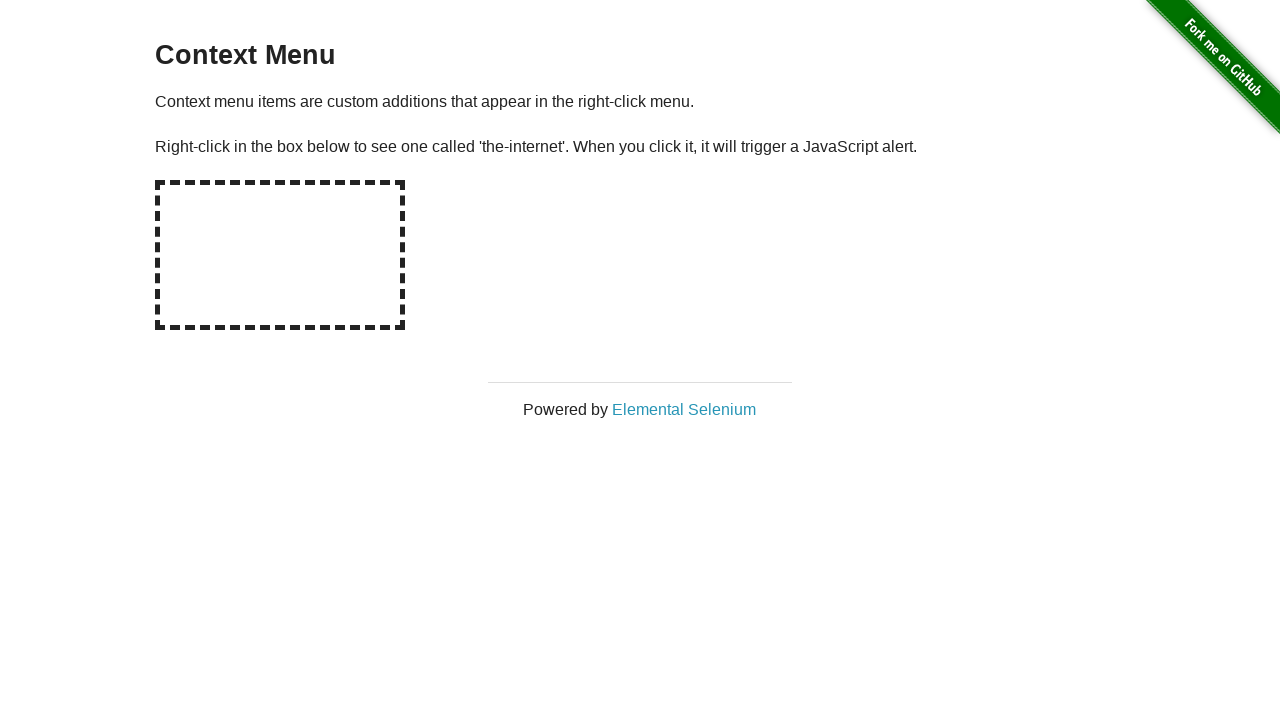

New page loaded successfully
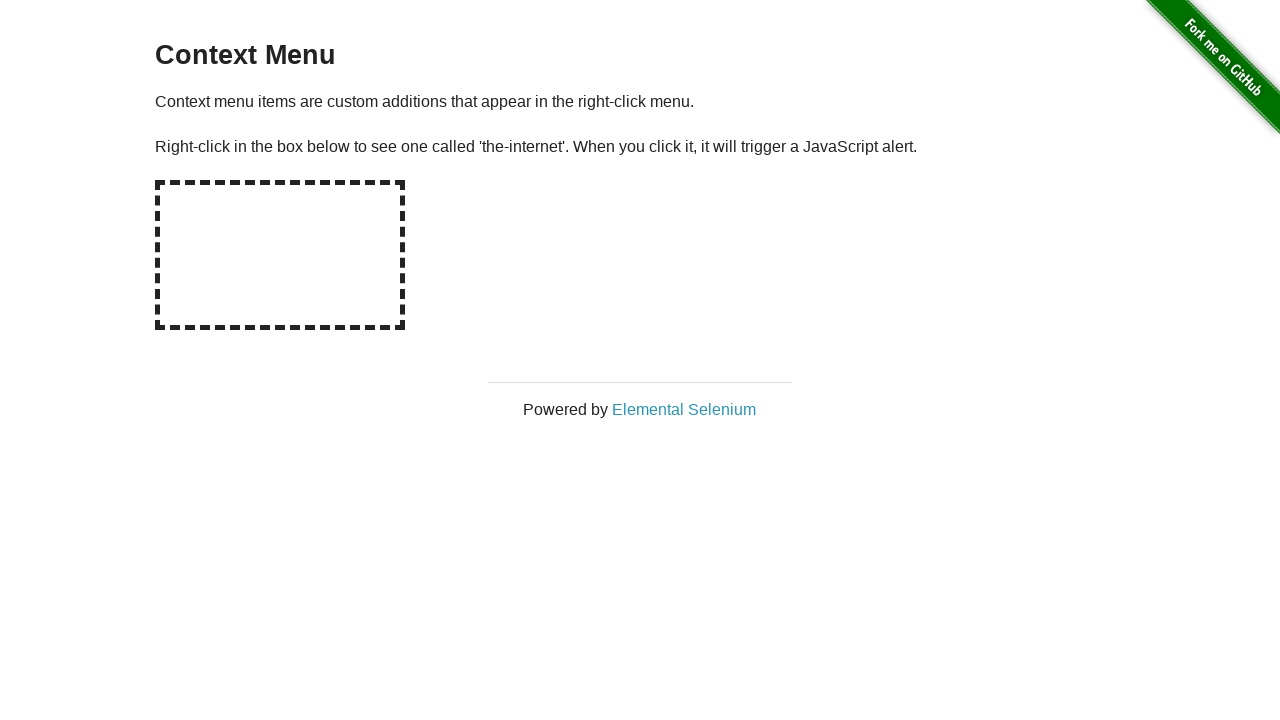

Extracted h1 text from new page: 'Elemental Selenium'
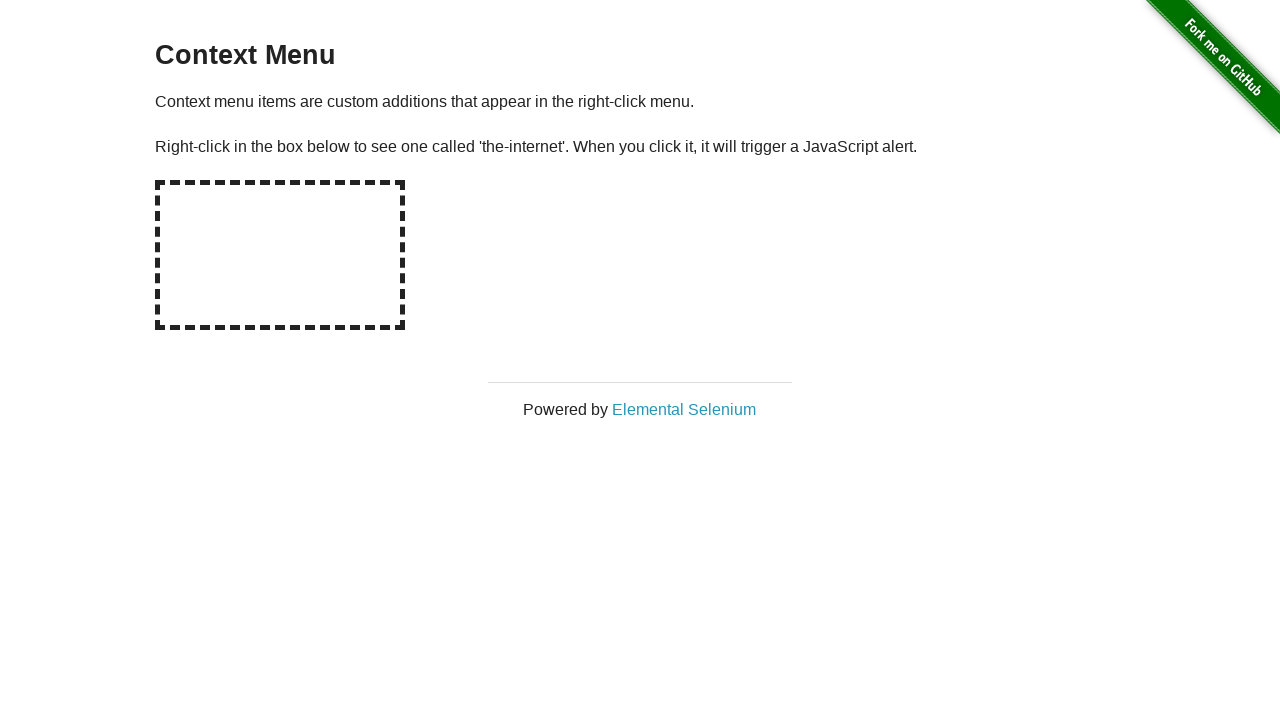

Closed the new page
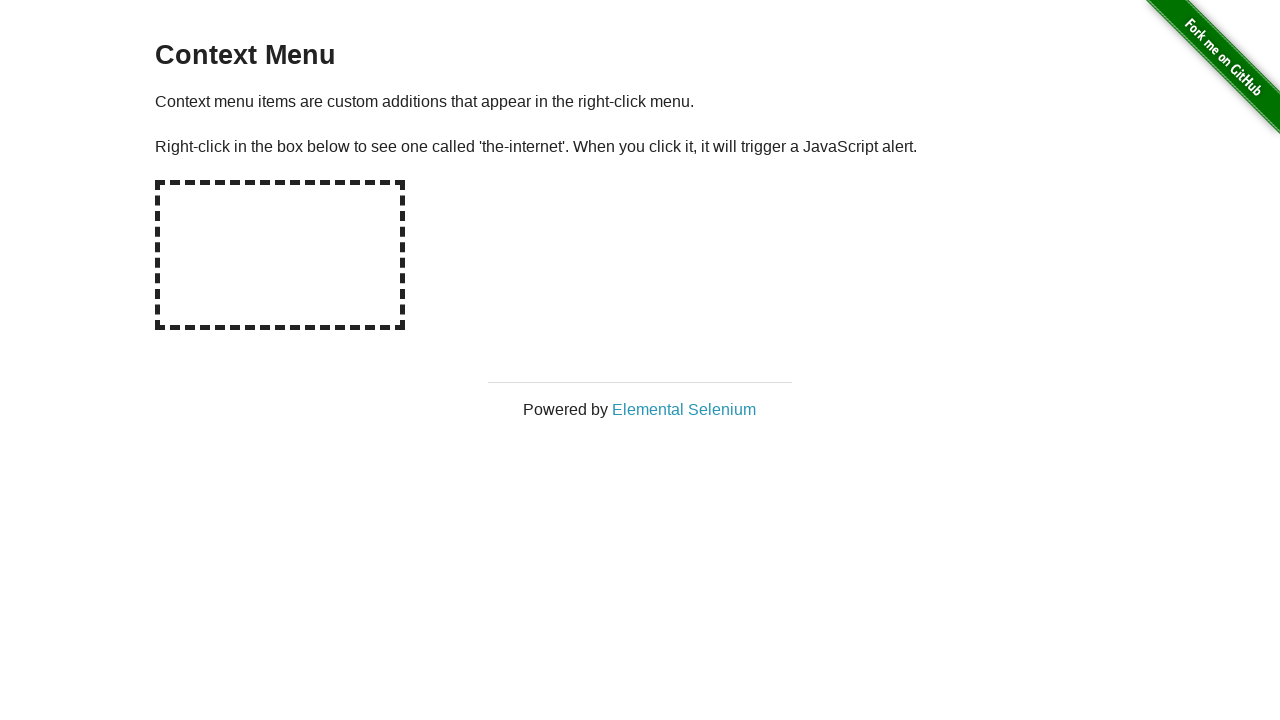

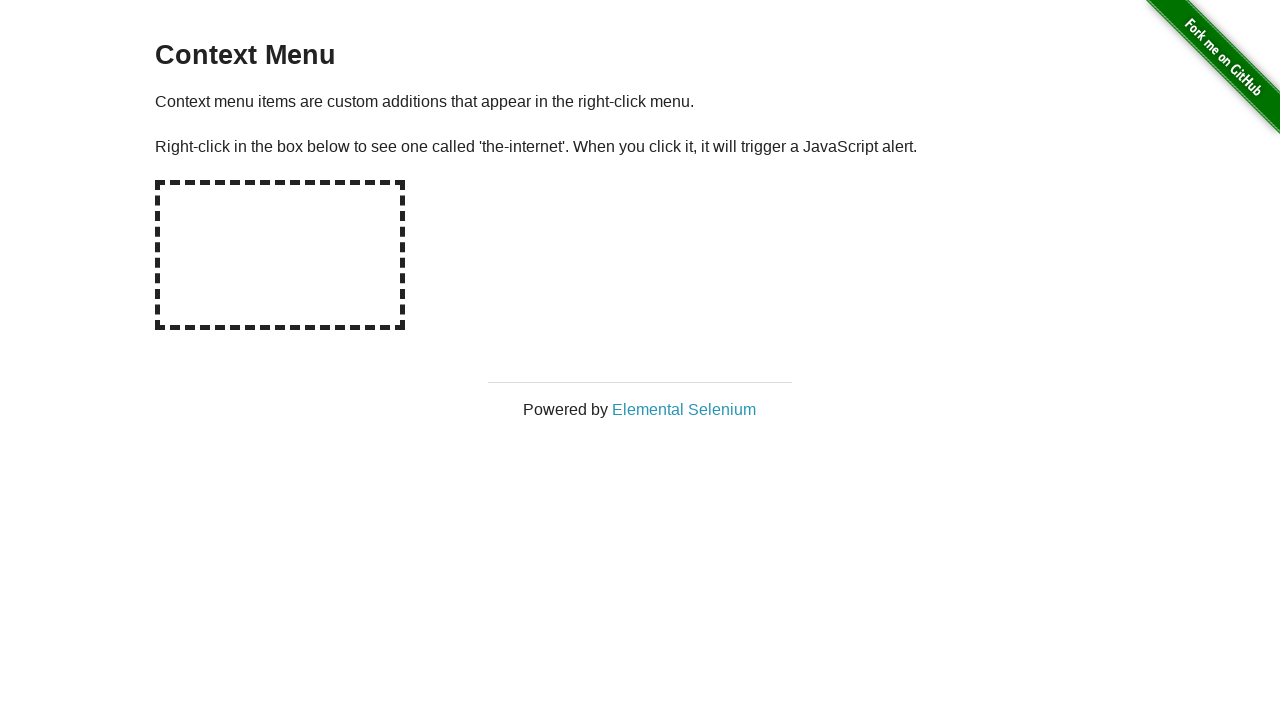